Tests the search functionality on python.org by entering "pycon" in the search field and submitting the search form

Starting URL: https://www.python.org

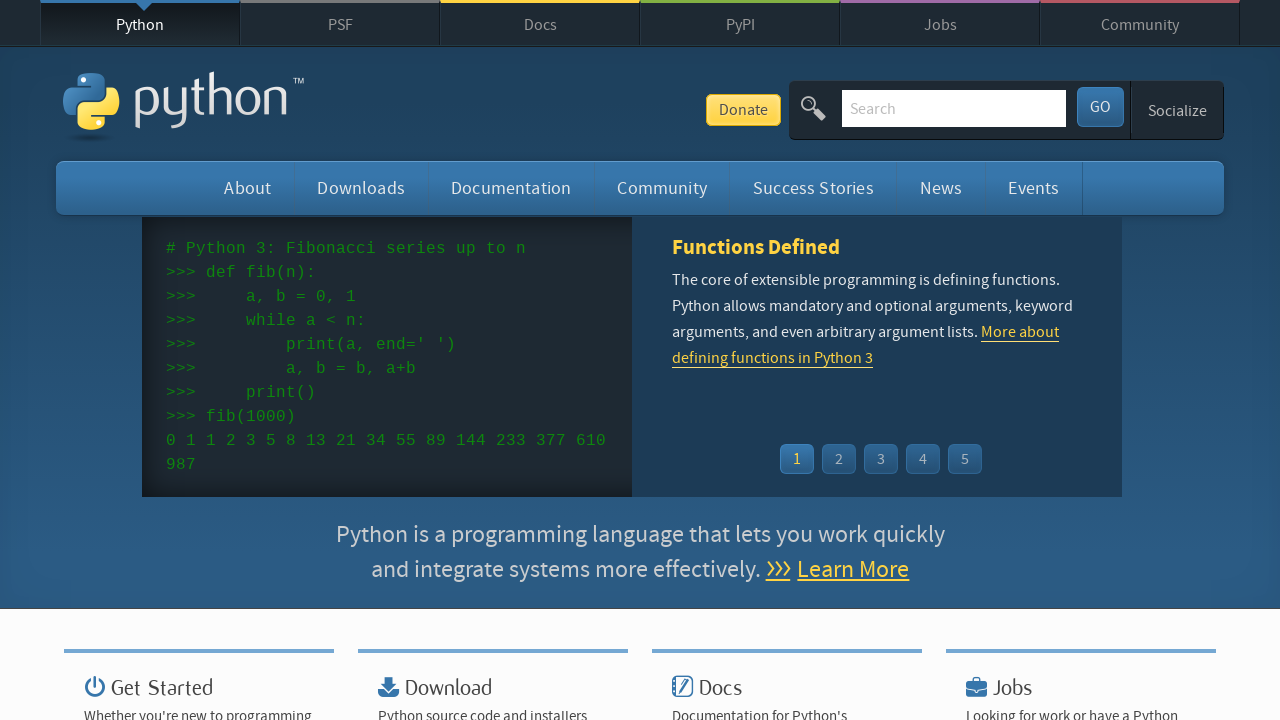

Filled search box with 'pycon' on input[name='q']
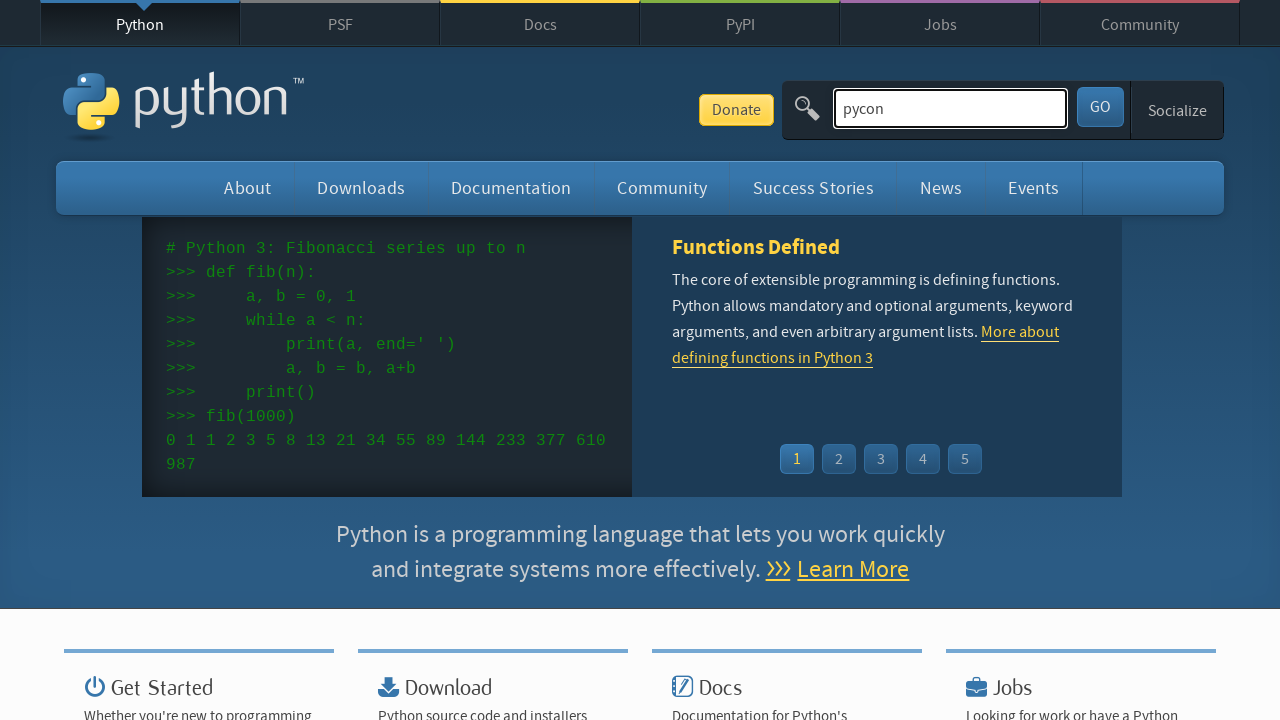

Pressed Enter to submit search form on input[name='q']
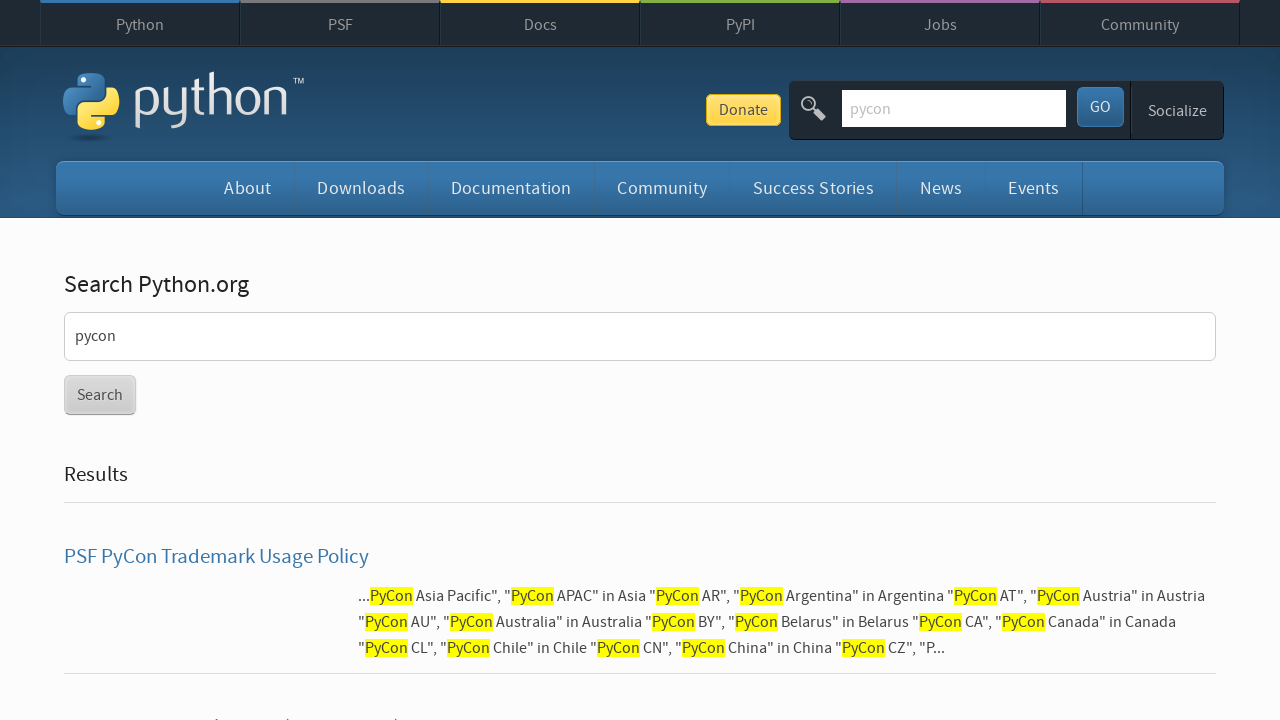

Search results page loaded
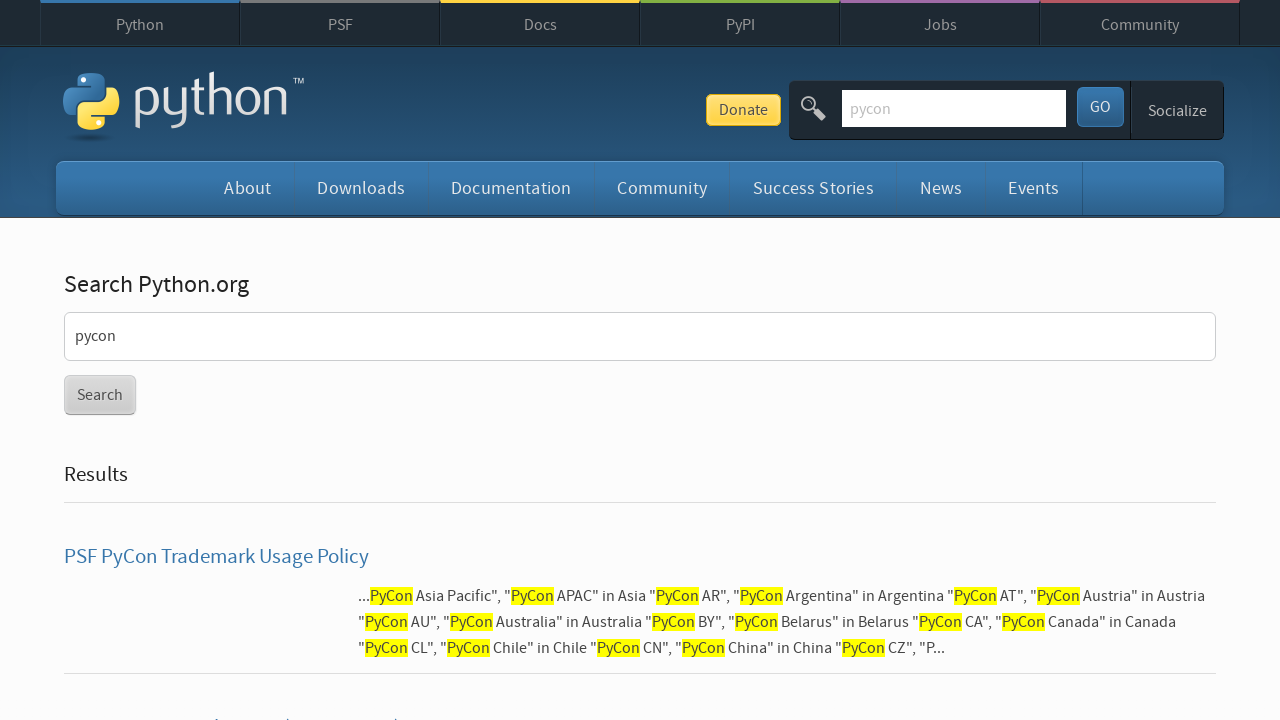

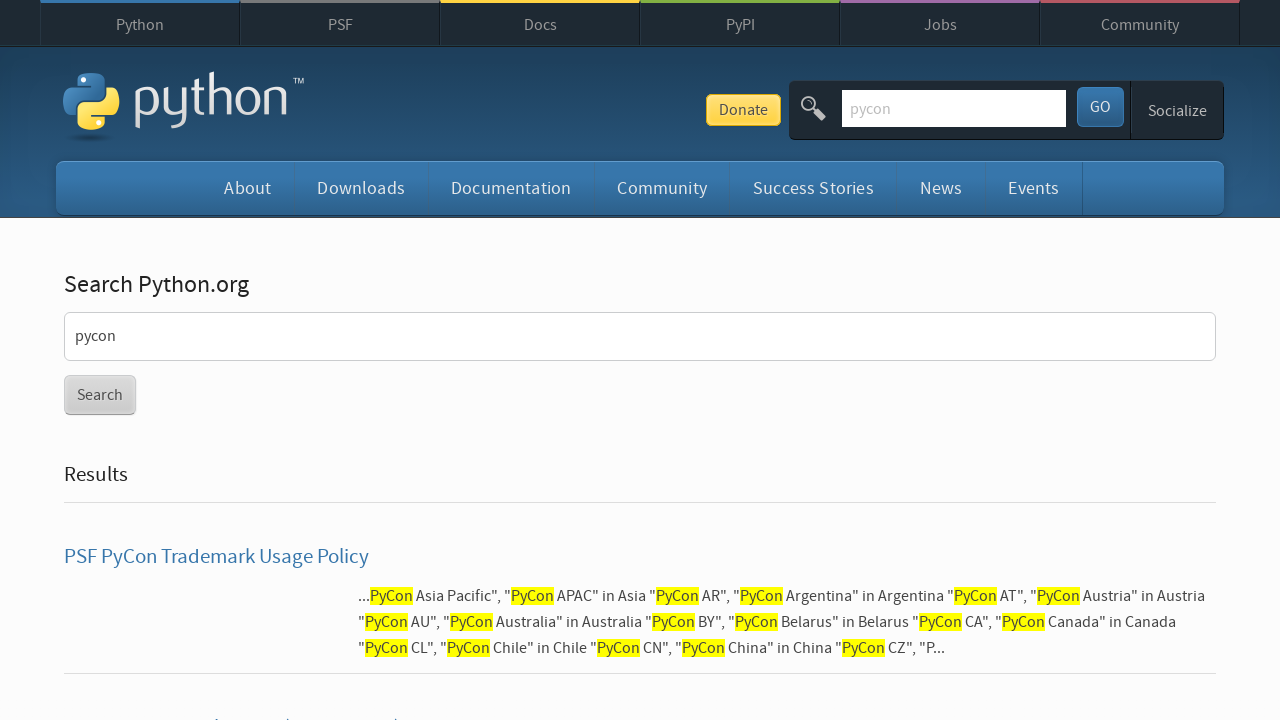